Tests multiple window handling by navigating to the "Multiple Windows" section, clicking a link that opens a child window, and switching between windows to verify content.

Starting URL: http://the-internet.herokuapp.com/

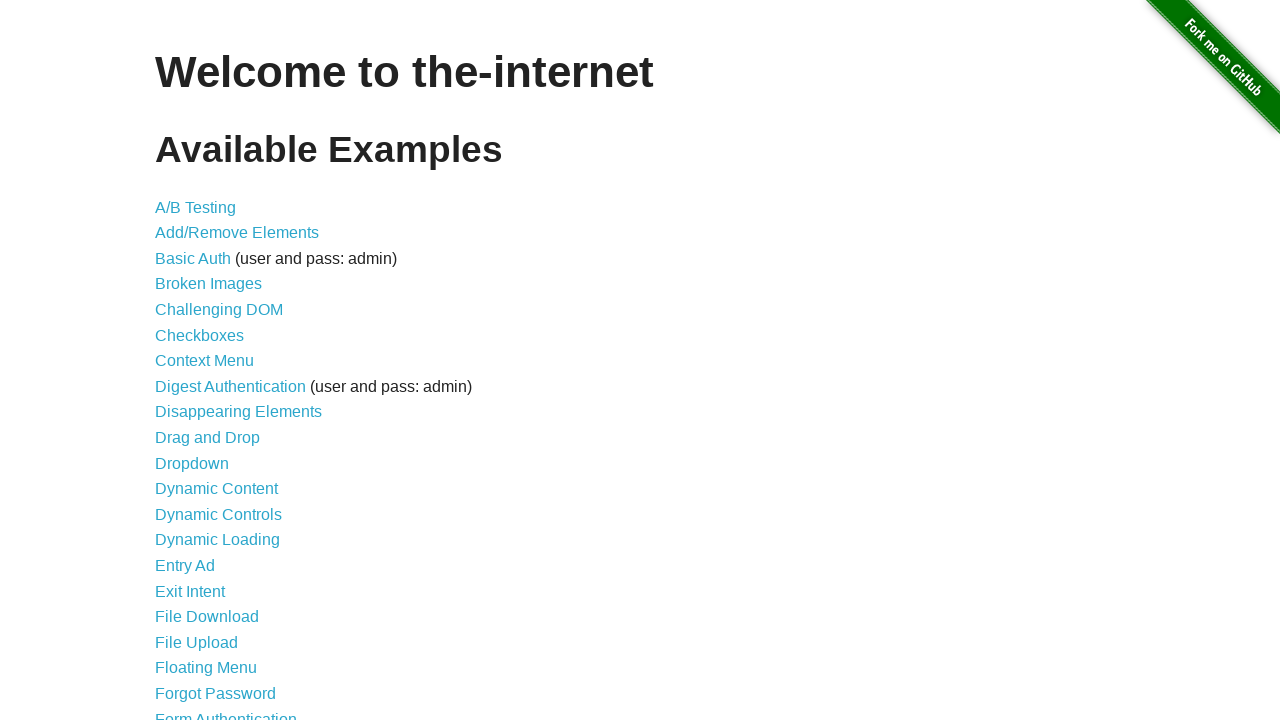

Clicked on 'Multiple Windows' link at (218, 369) on a:has-text('Multiple Windows')
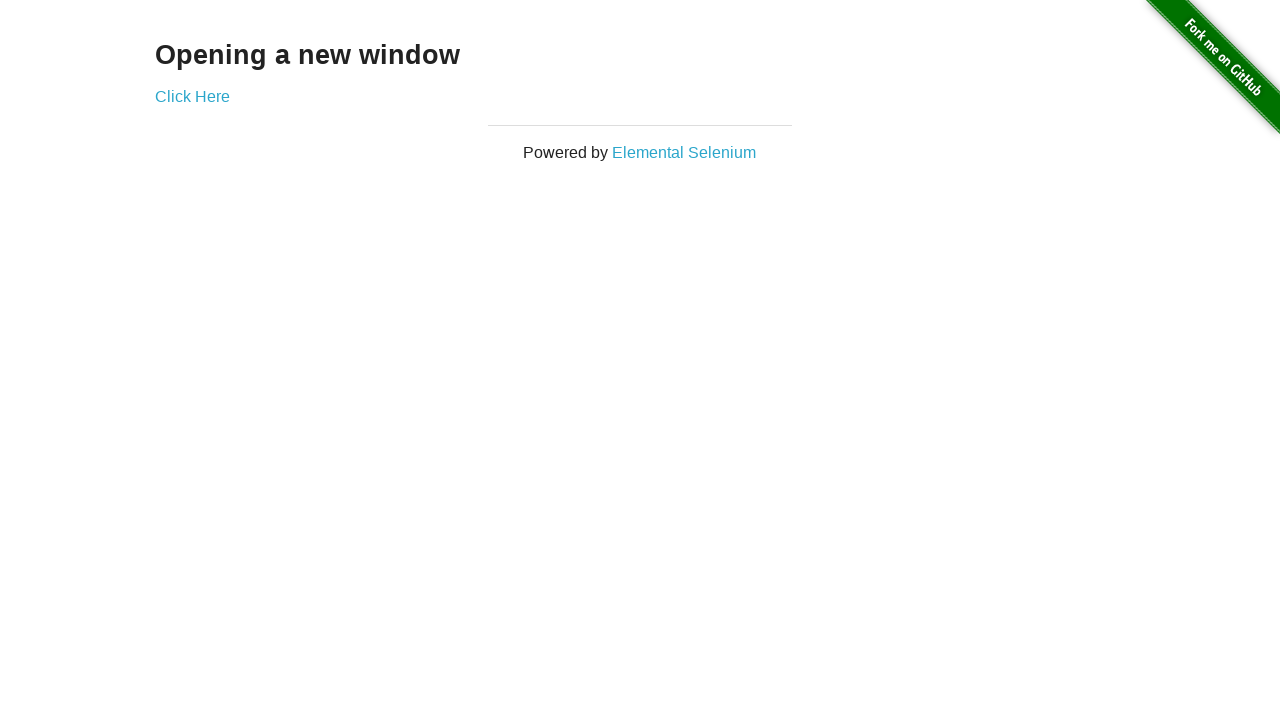

Waited for 'Click Here' link to appear on page
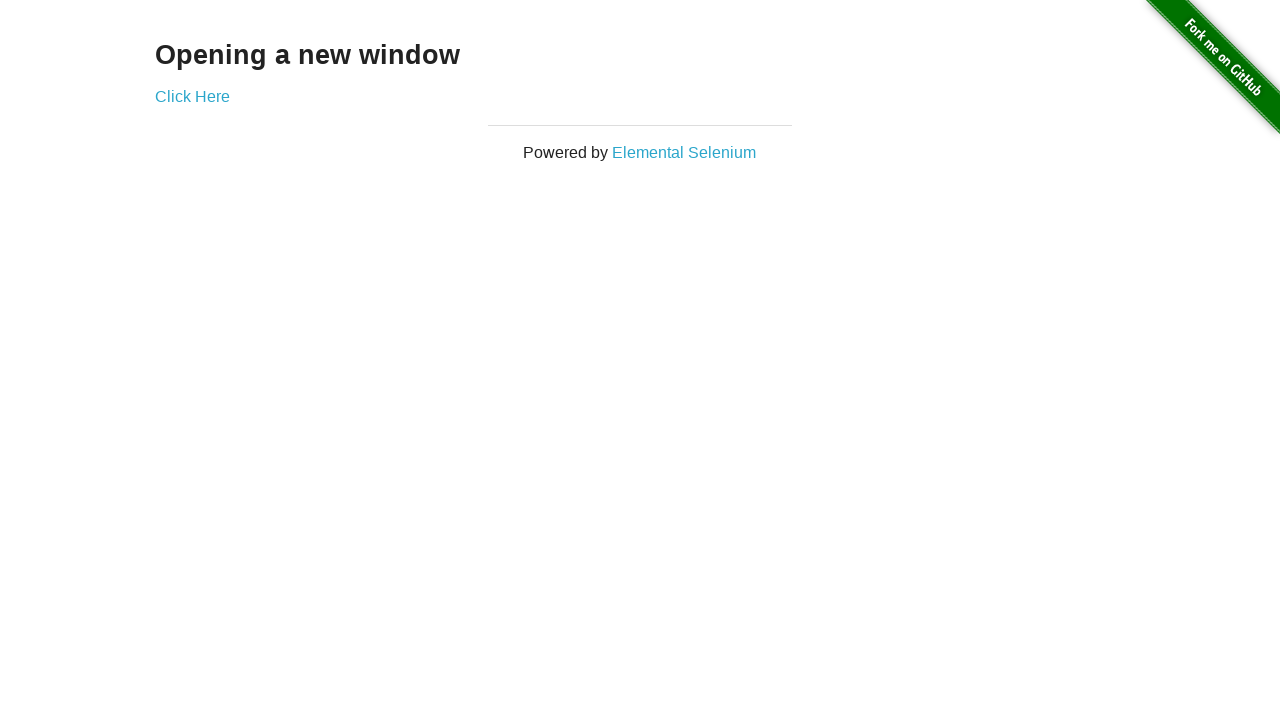

Clicked 'Click Here' link at (192, 96) on a:has-text('Click Here')
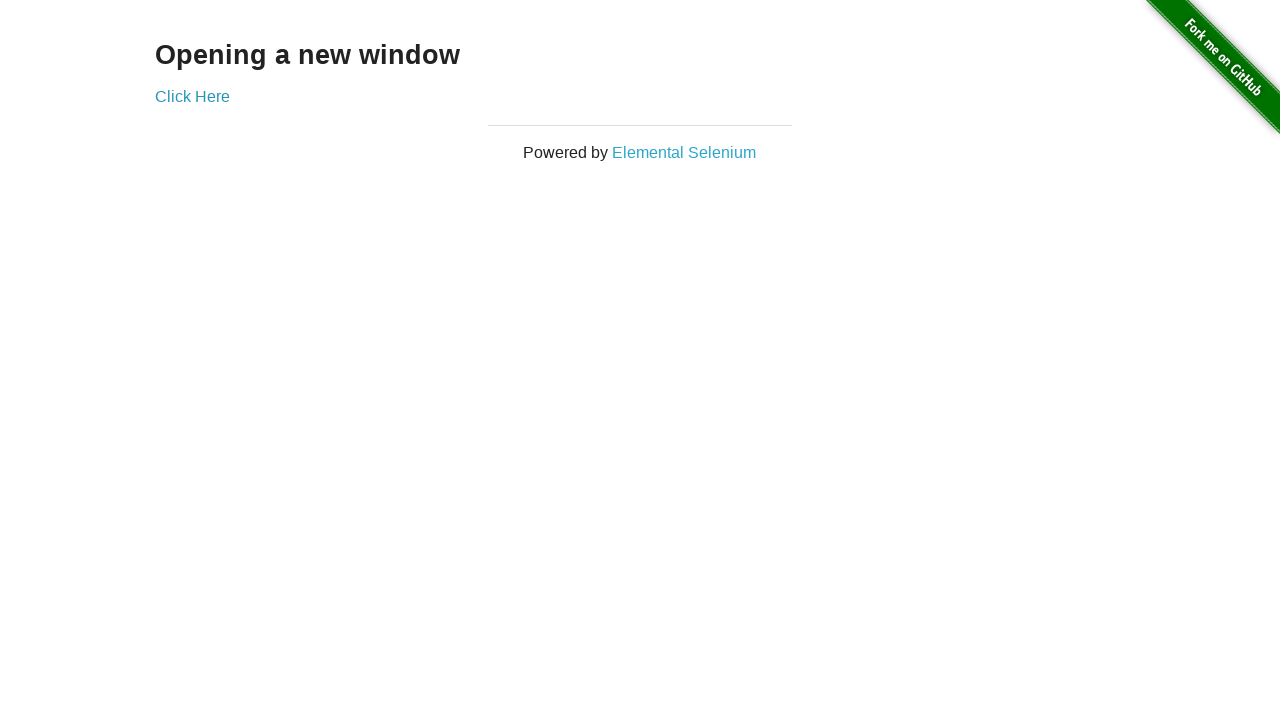

Clicked 'Click Here' link with force to trigger new window at (192, 96) on a:has-text('Click Here')
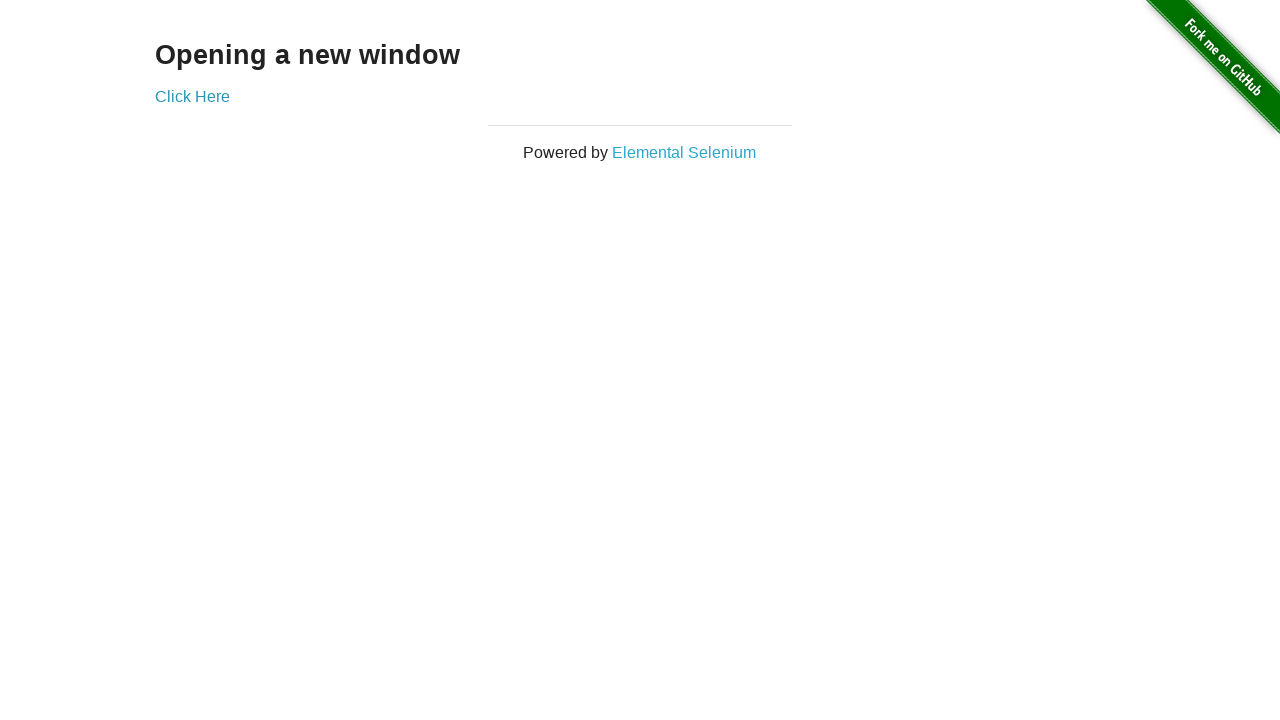

New window/tab opened
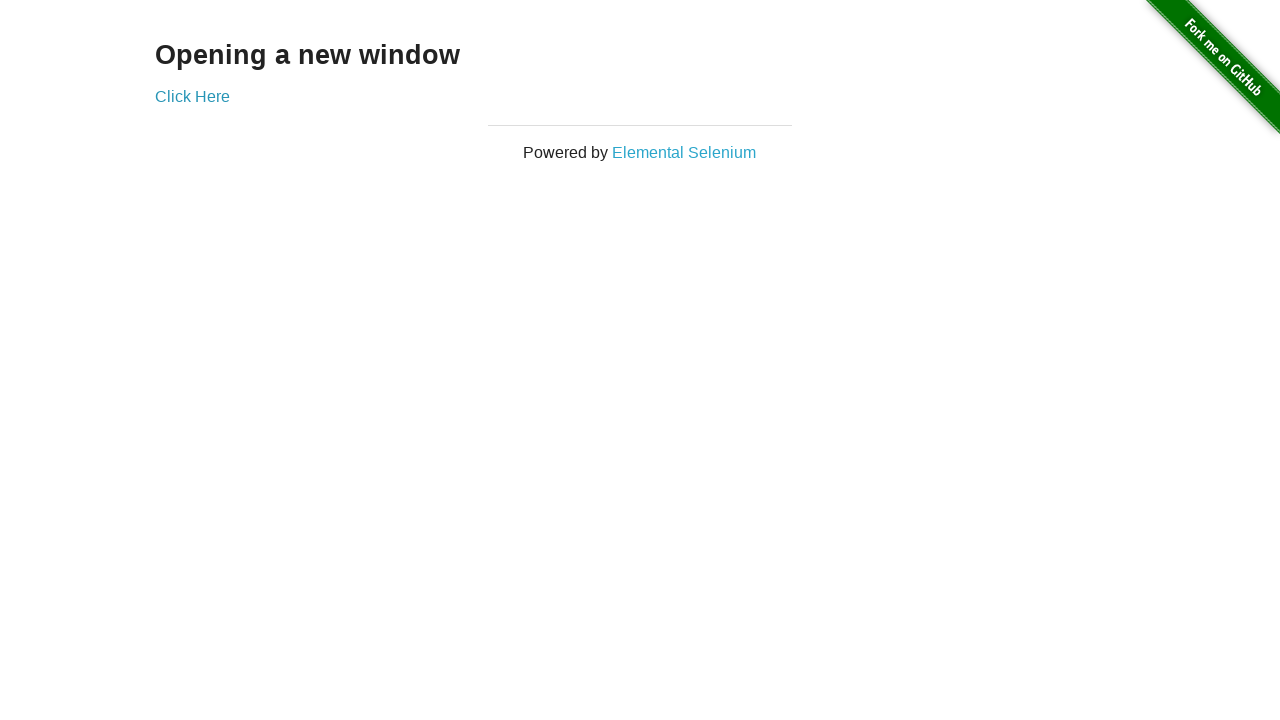

New window finished loading
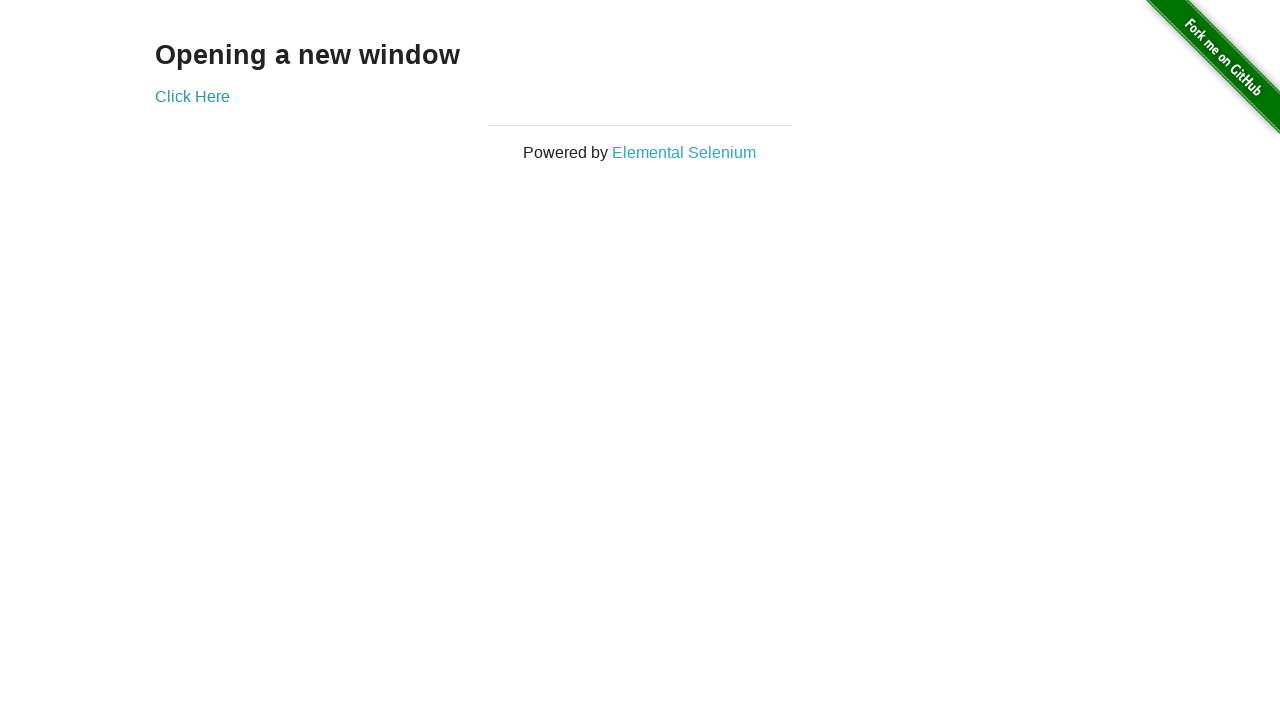

Verified h3 heading exists in new window
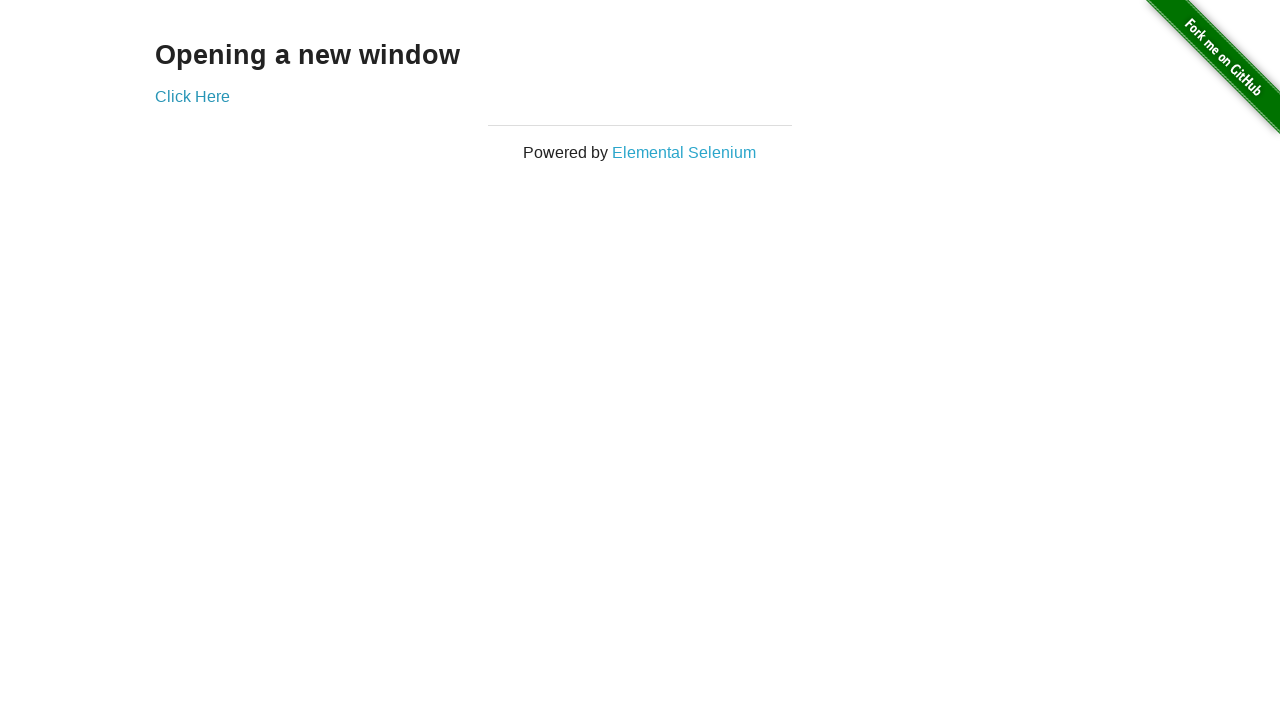

Switched back to main window
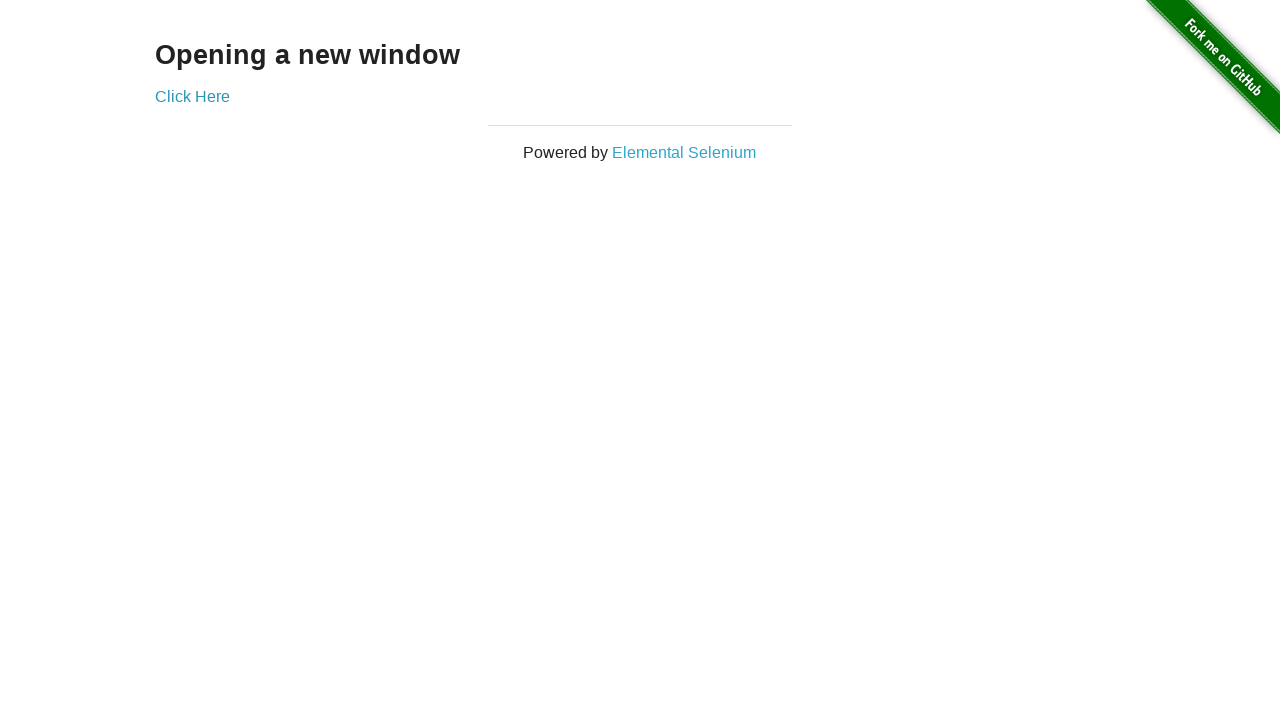

Verified h3 heading exists in main window
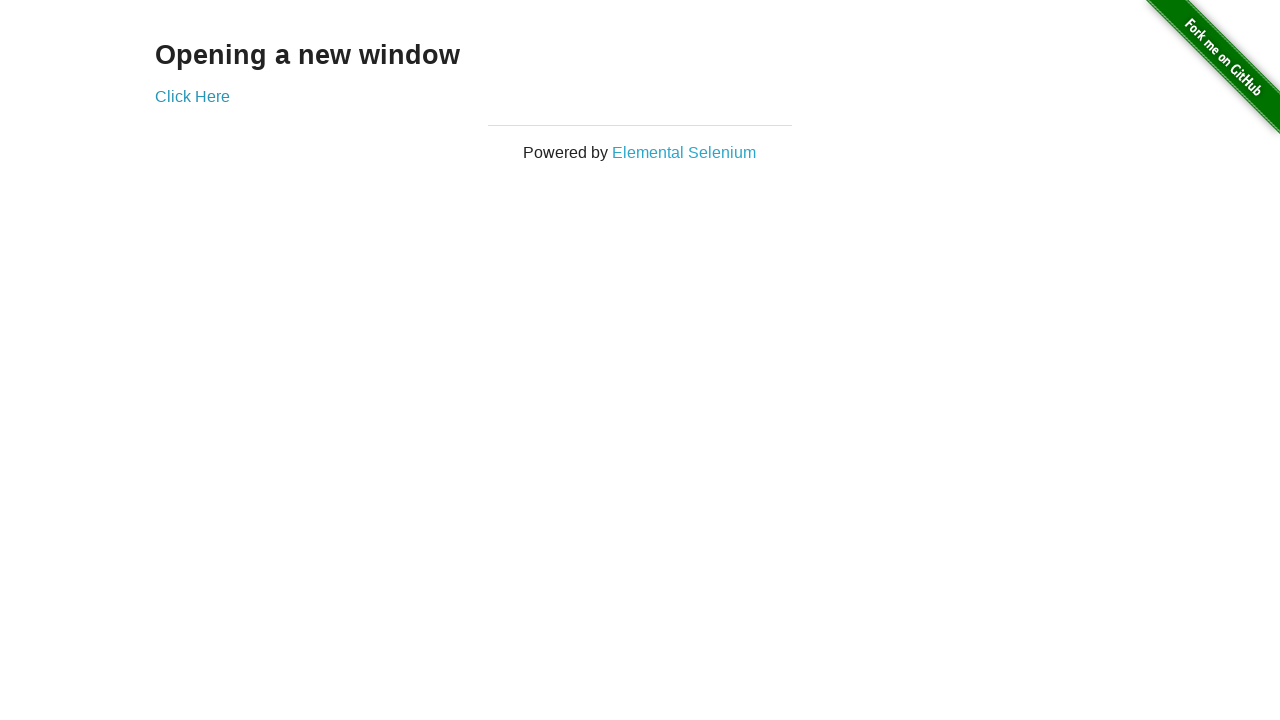

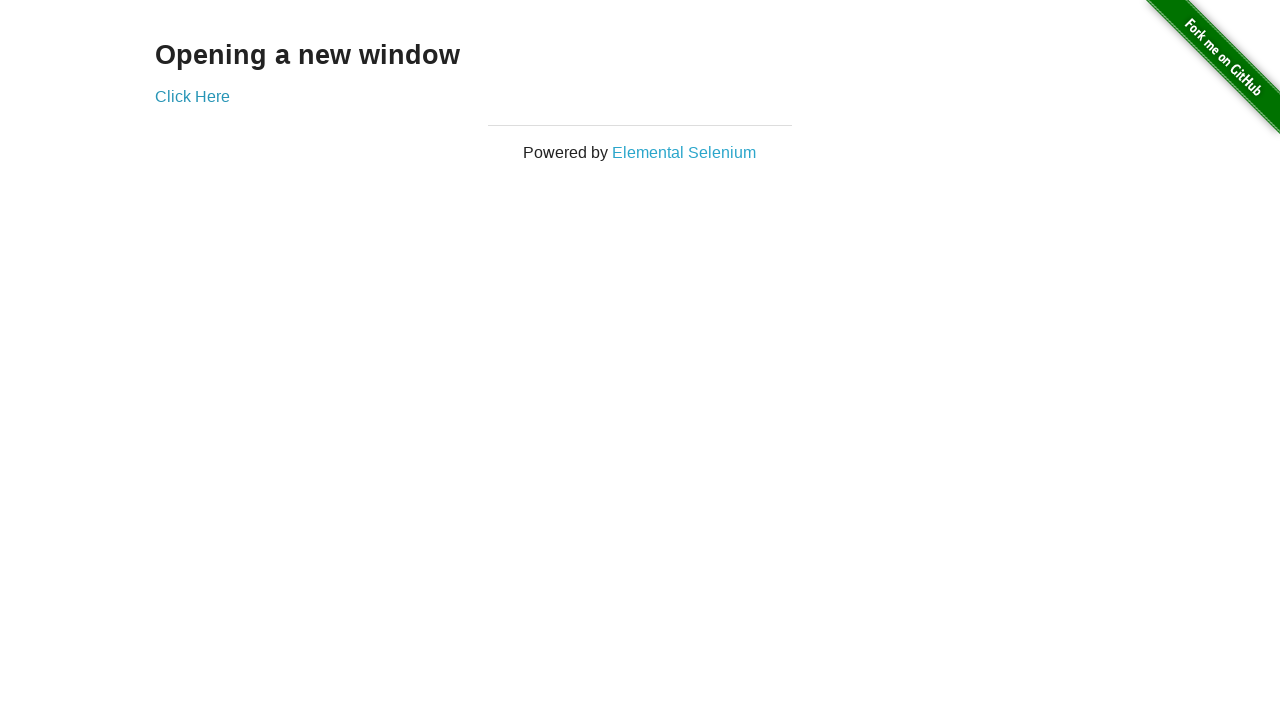